Tests that a todo item is removed if an empty text string is entered when editing

Starting URL: https://demo.playwright.dev/todomvc

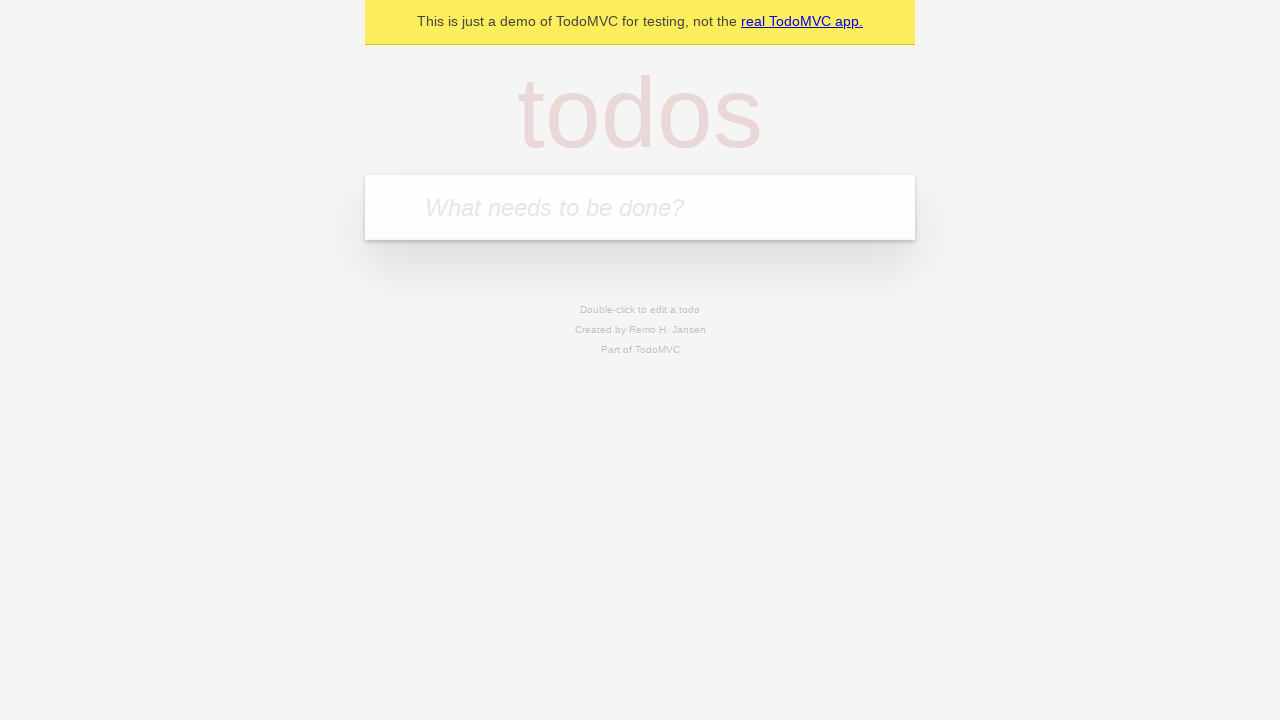

Filled first todo input with 'buy some cheese' on internal:attr=[placeholder="What needs to be done?"i]
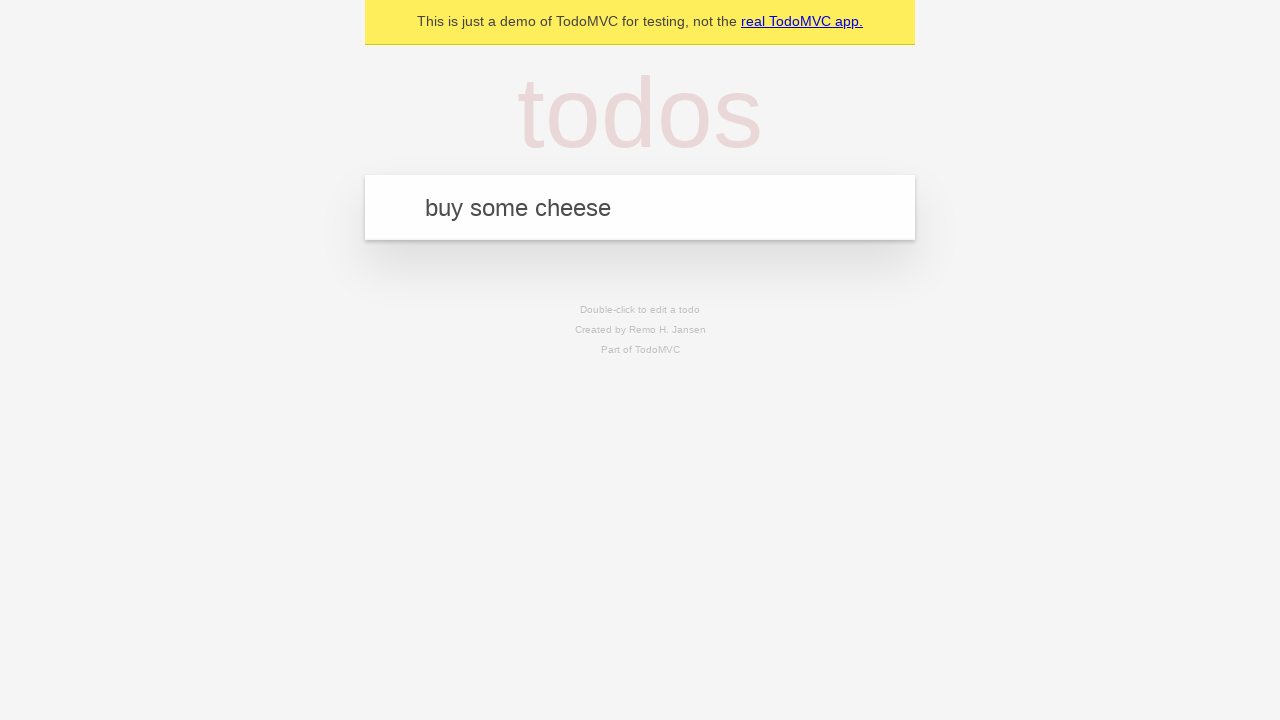

Pressed Enter to create first todo on internal:attr=[placeholder="What needs to be done?"i]
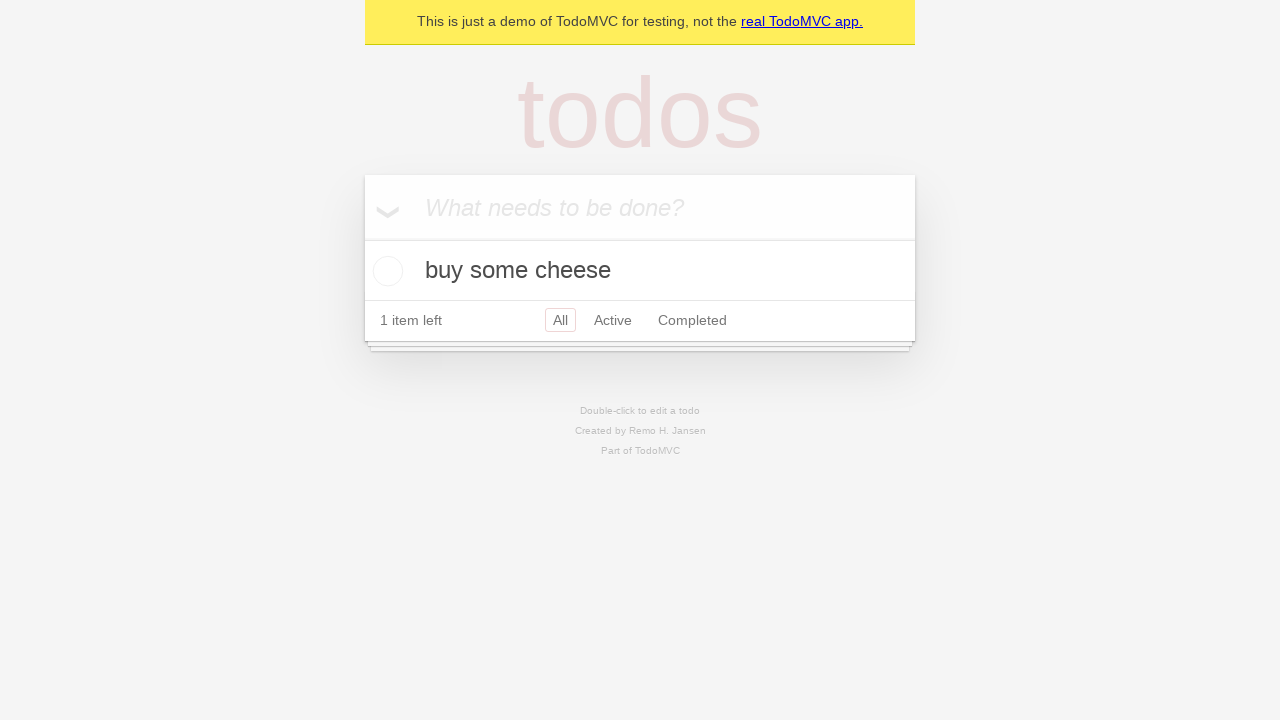

Filled second todo input with 'feed the cat' on internal:attr=[placeholder="What needs to be done?"i]
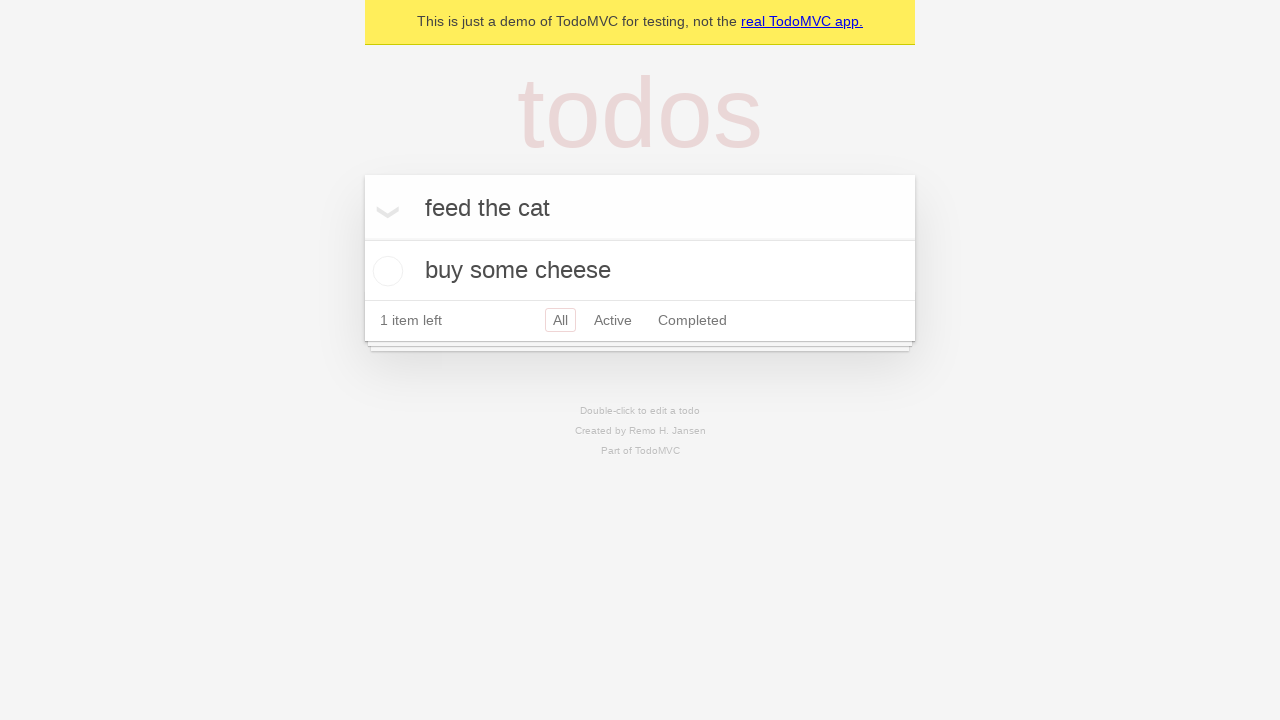

Pressed Enter to create second todo on internal:attr=[placeholder="What needs to be done?"i]
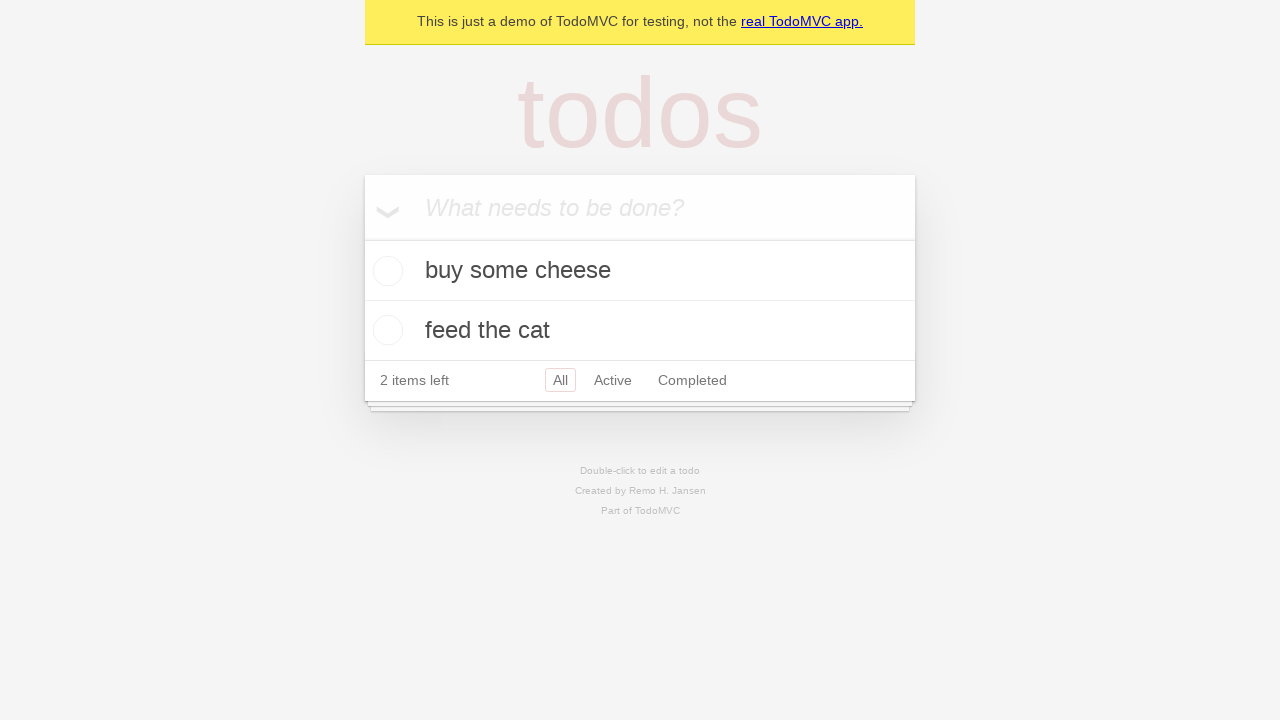

Filled third todo input with 'book a doctors appointment' on internal:attr=[placeholder="What needs to be done?"i]
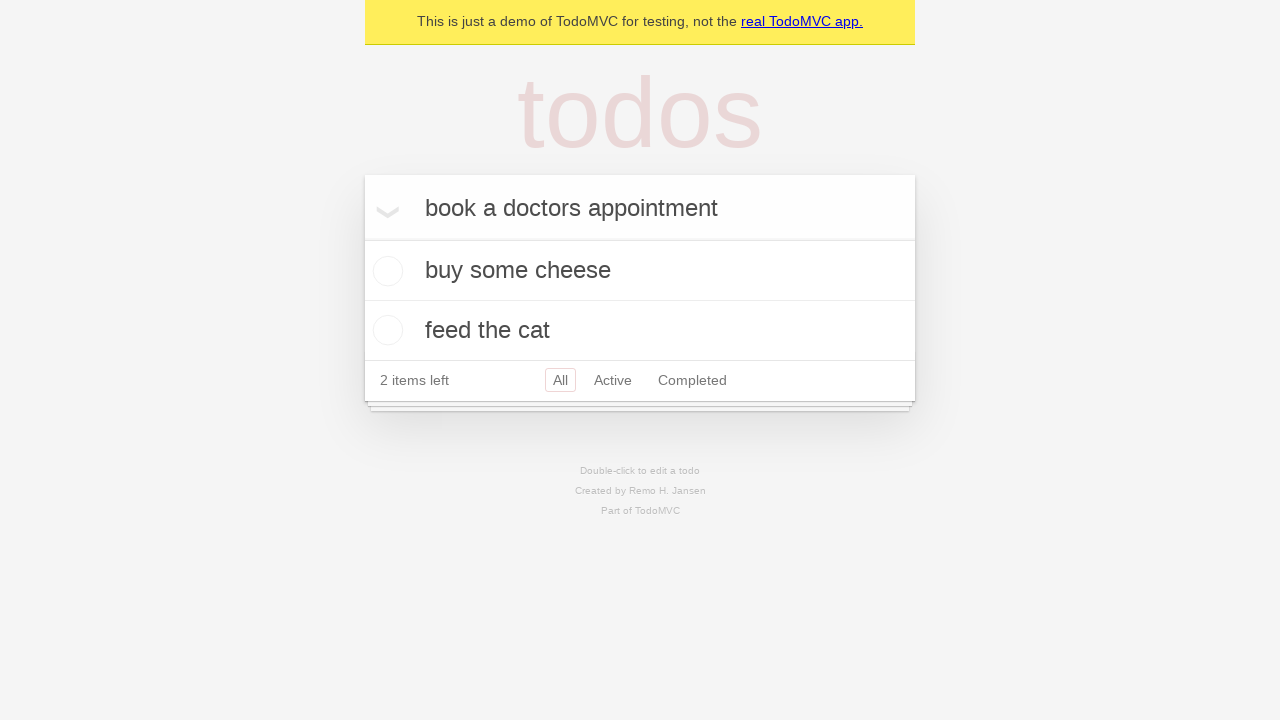

Pressed Enter to create third todo on internal:attr=[placeholder="What needs to be done?"i]
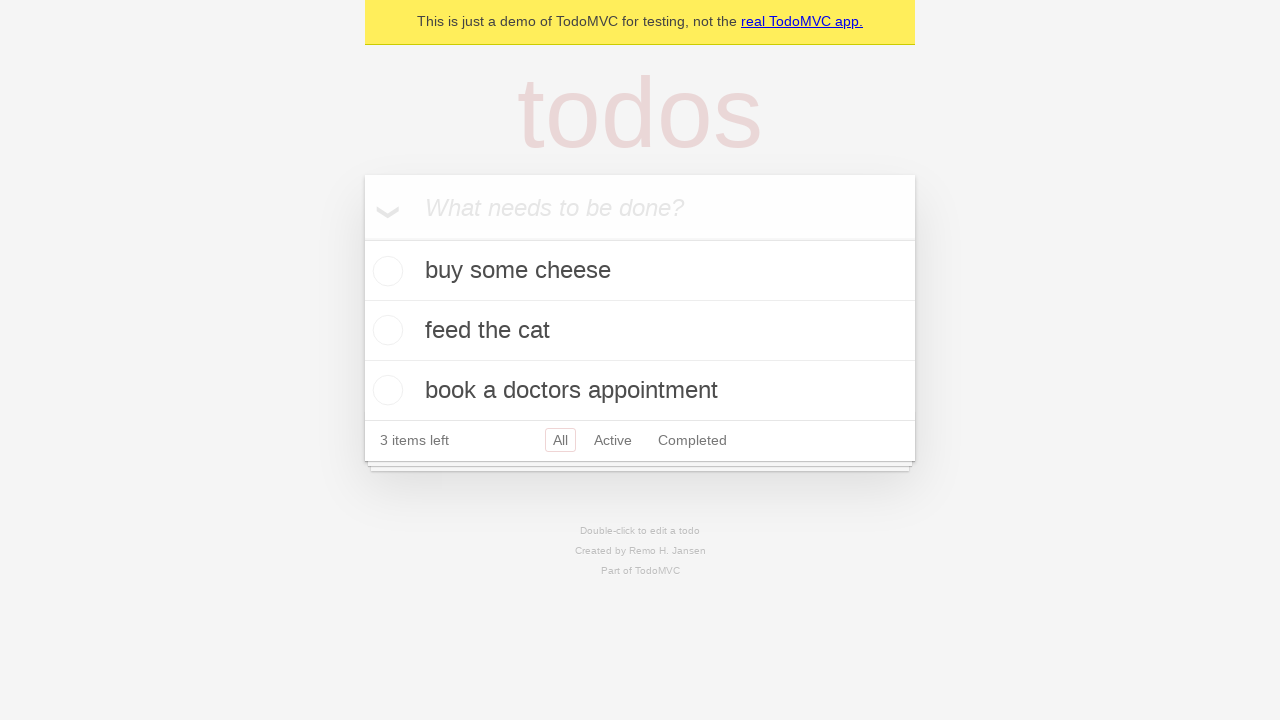

Waited for all 3 todo items to be created
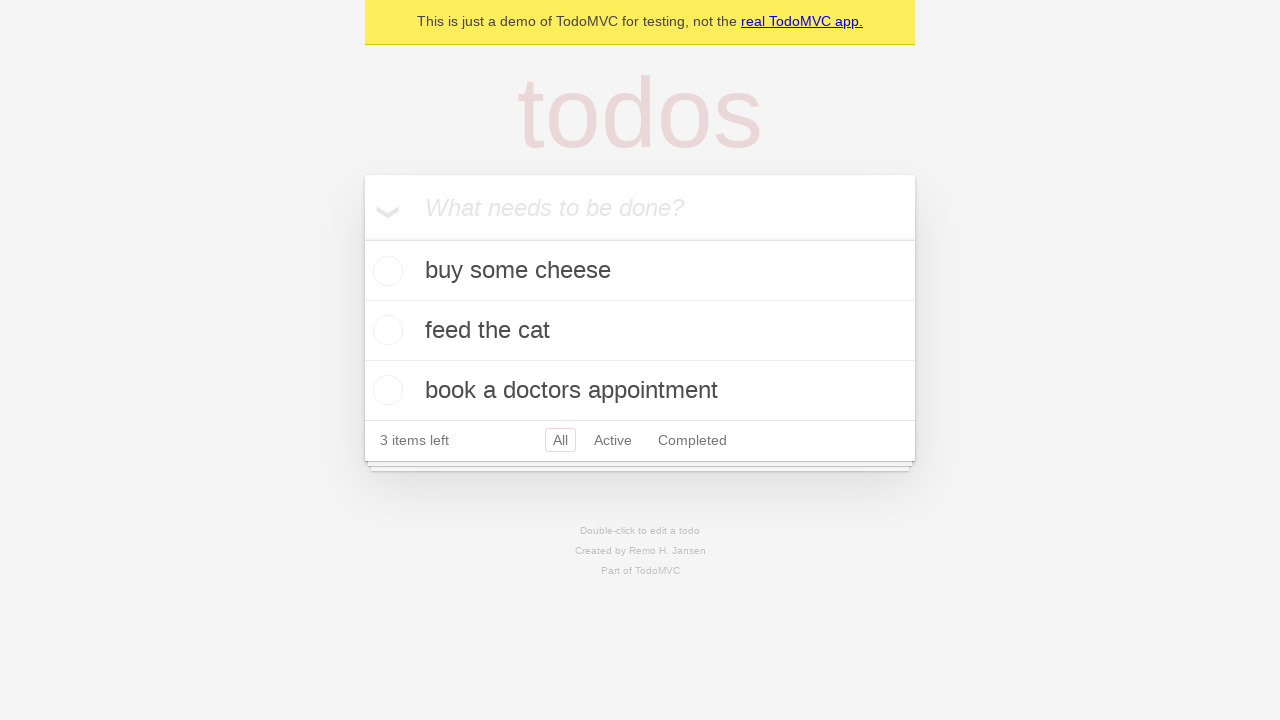

Double-clicked second todo item to enter edit mode at (640, 331) on internal:testid=[data-testid="todo-item"s] >> nth=1
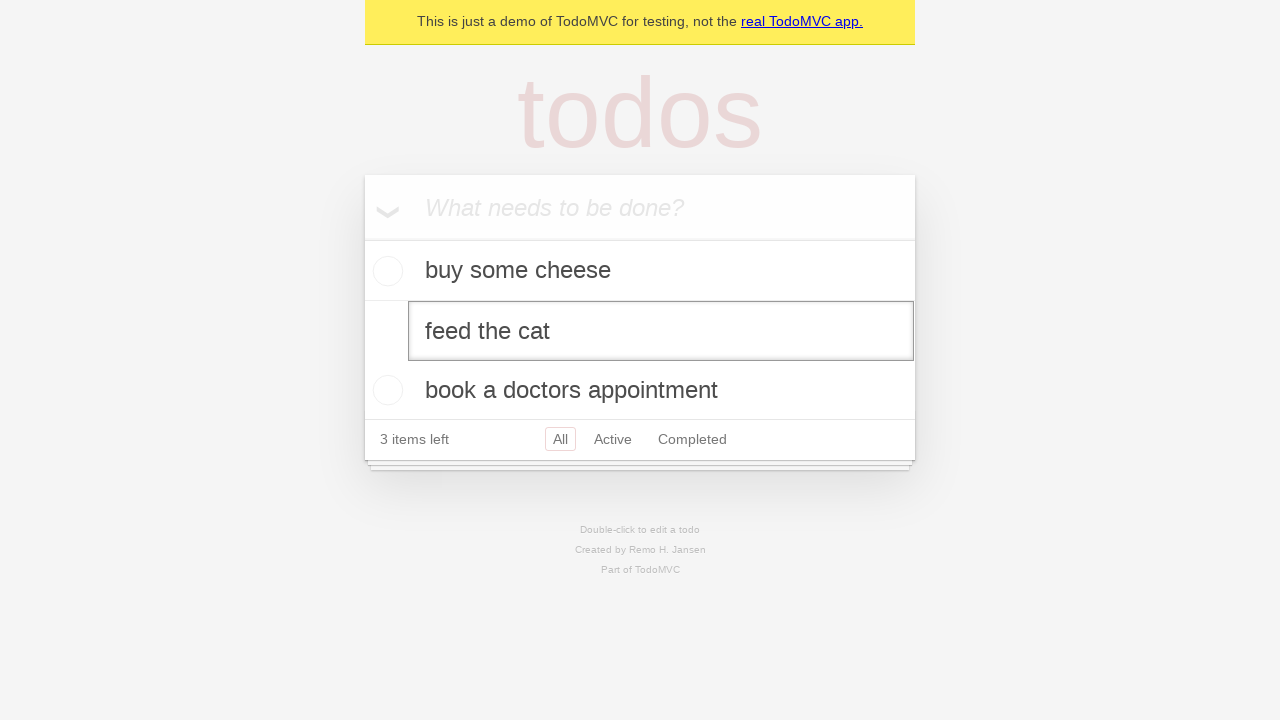

Cleared the text field, leaving an empty string on internal:testid=[data-testid="todo-item"s] >> nth=1 >> internal:role=textbox[nam
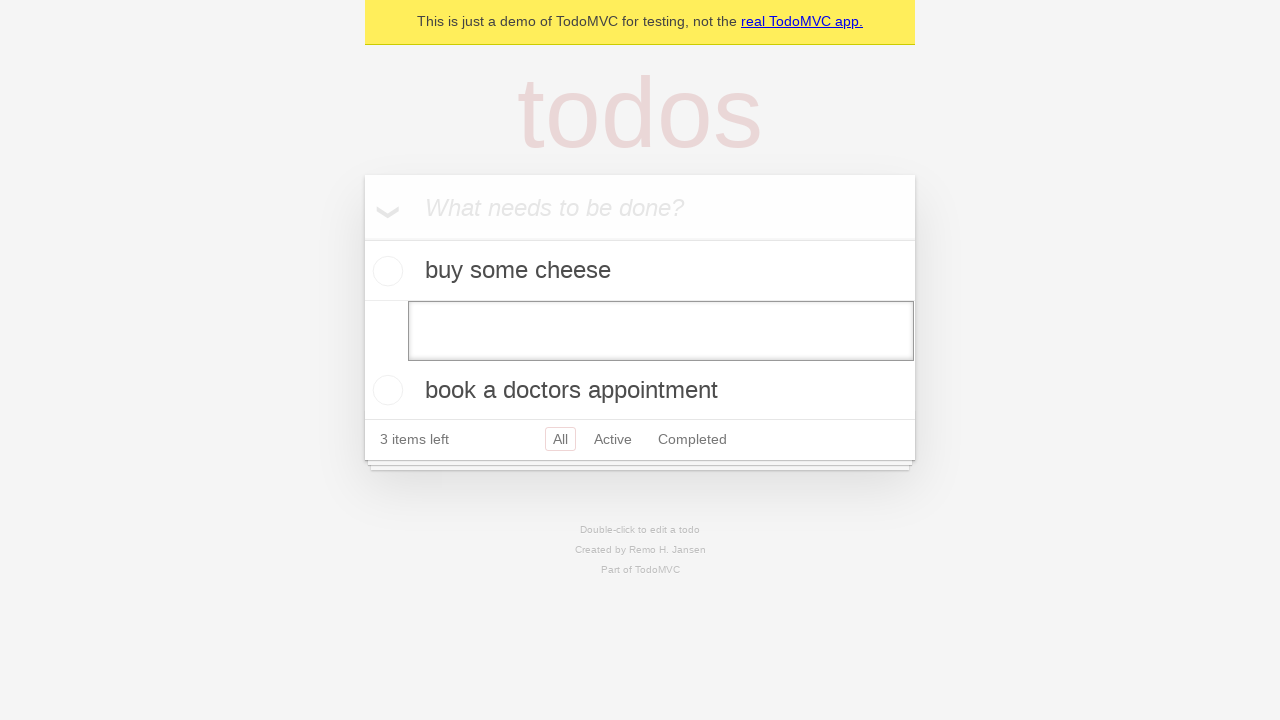

Pressed Enter to submit the empty text, removing the todo item on internal:testid=[data-testid="todo-item"s] >> nth=1 >> internal:role=textbox[nam
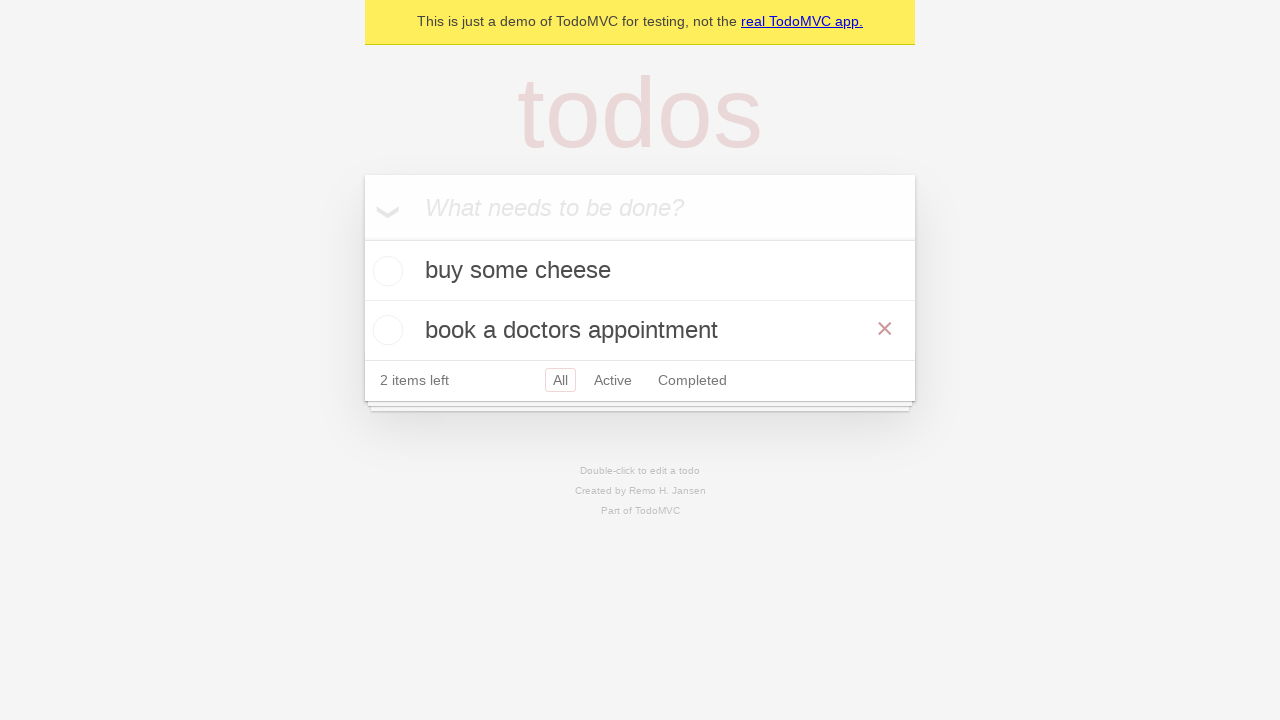

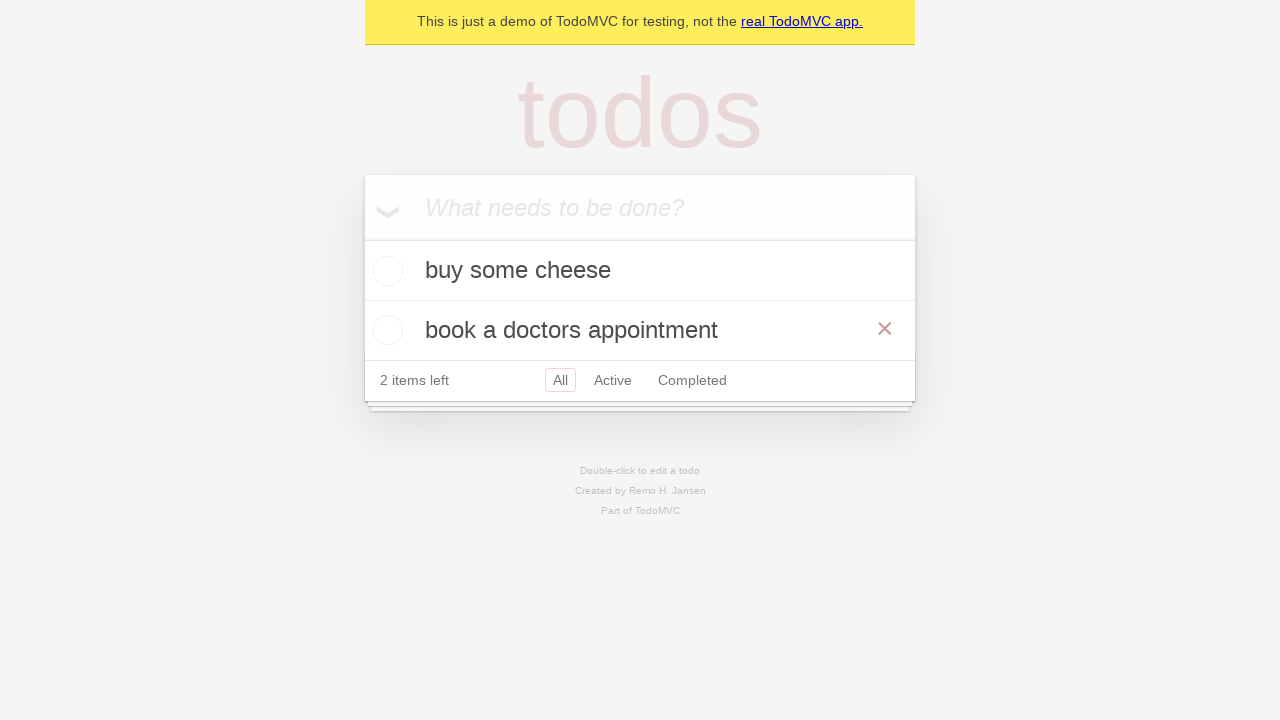